Tests table sorting using semantic class selectors on table2, clicking the dues column header to verify sorting

Starting URL: http://the-internet.herokuapp.com/tables

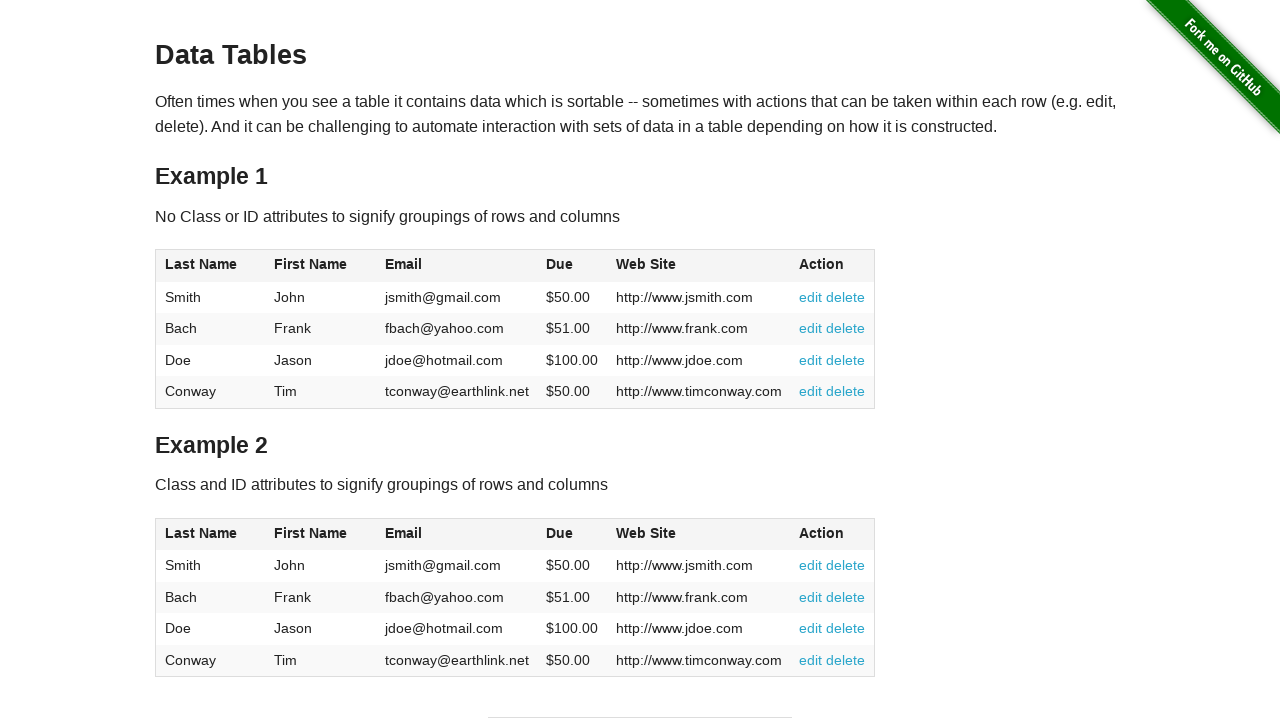

Clicked the Dues column header in table2 to sort at (560, 533) on #table2 thead .dues
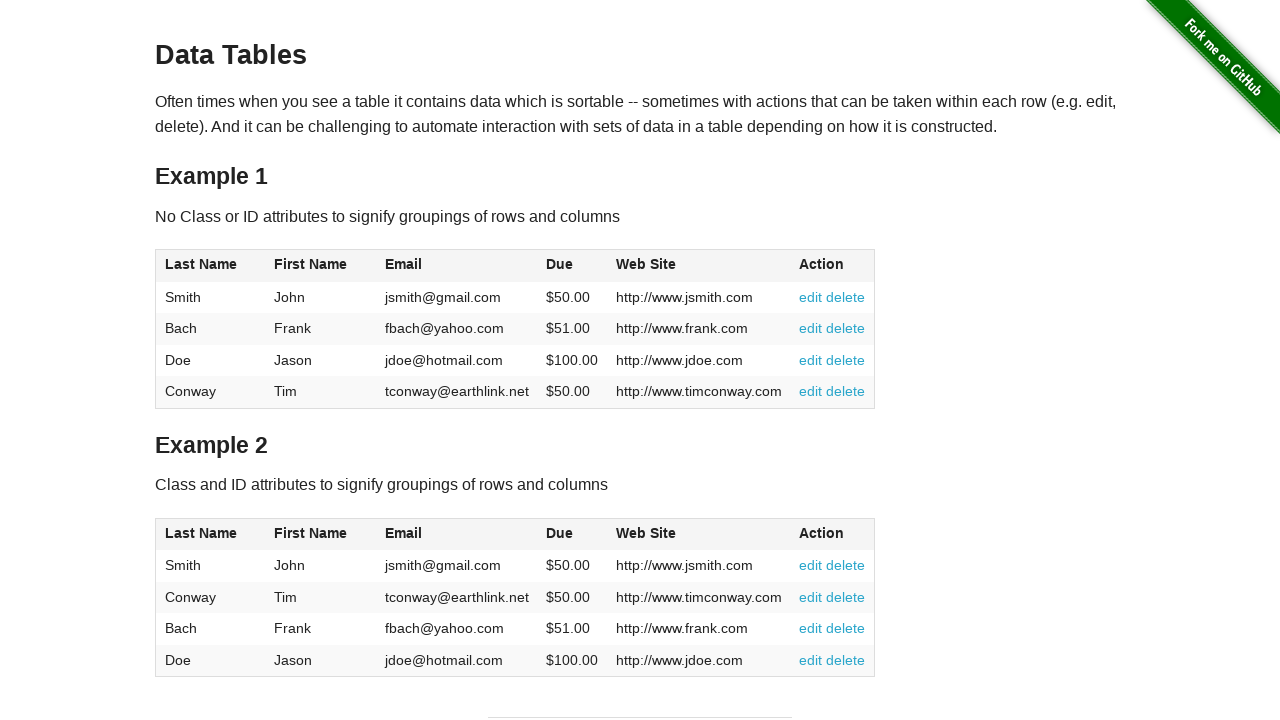

Table sorted and dues column cells confirmed present in table2 body
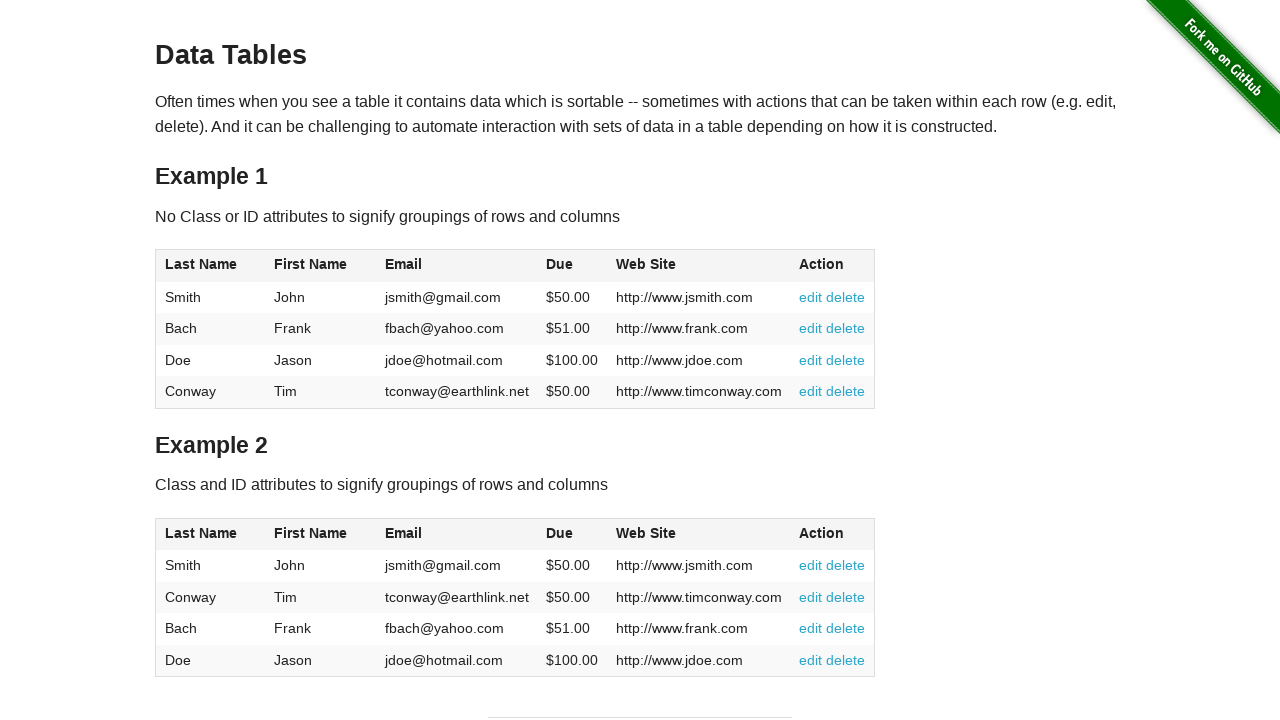

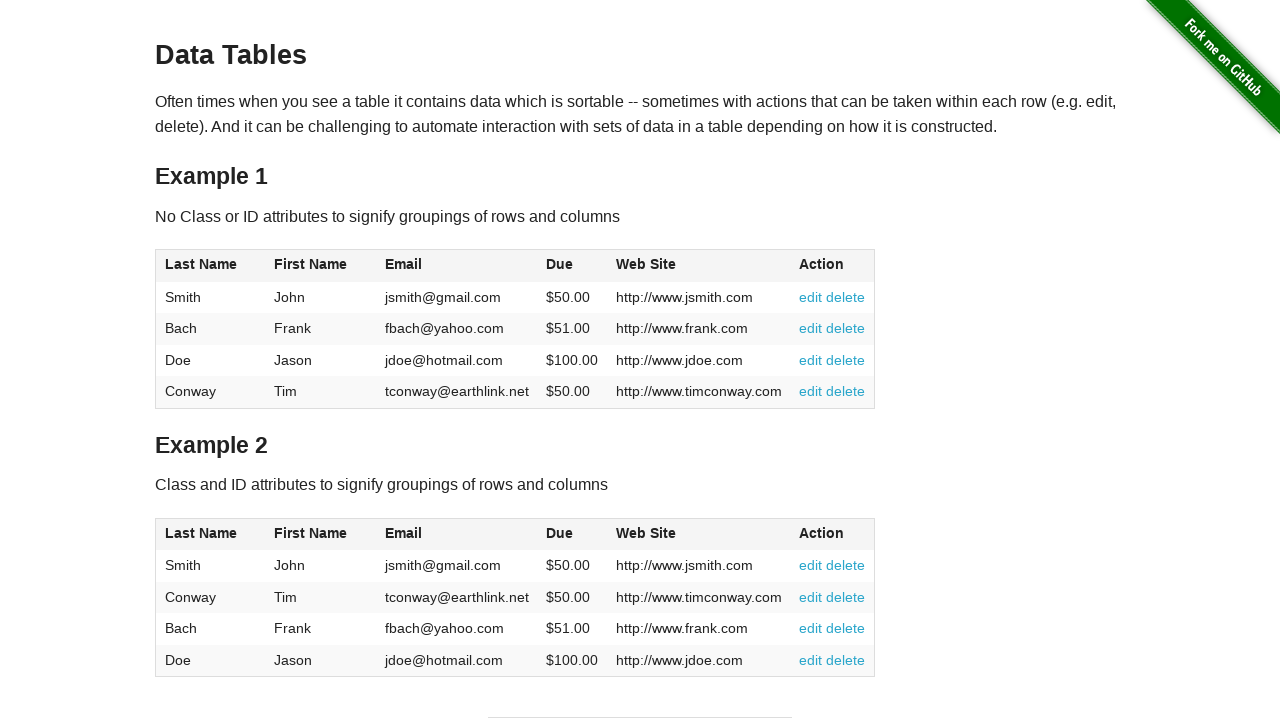